Tests the search functionality on a product offers page by searching for "Rice" and verifying results

Starting URL: https://rahulshettyacademy.com/seleniumPractise/#/offers

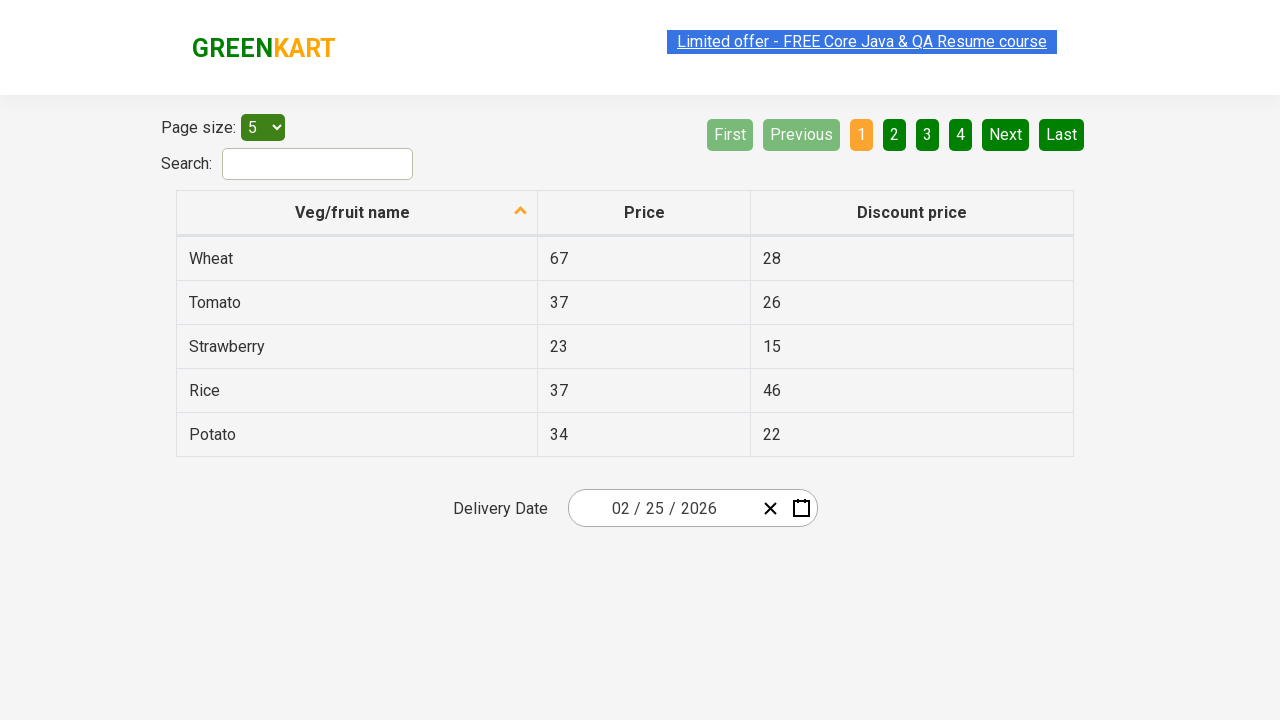

Filled search field with 'Rice' on #search-field
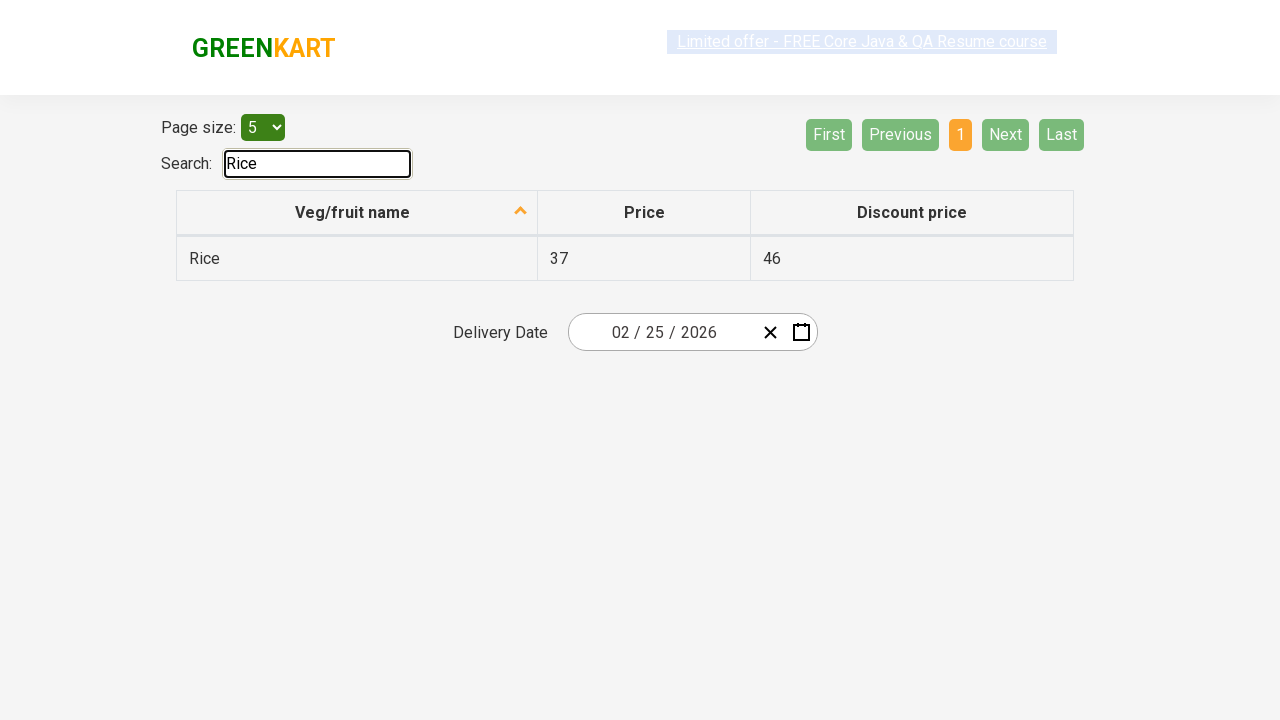

Waited for search results to update
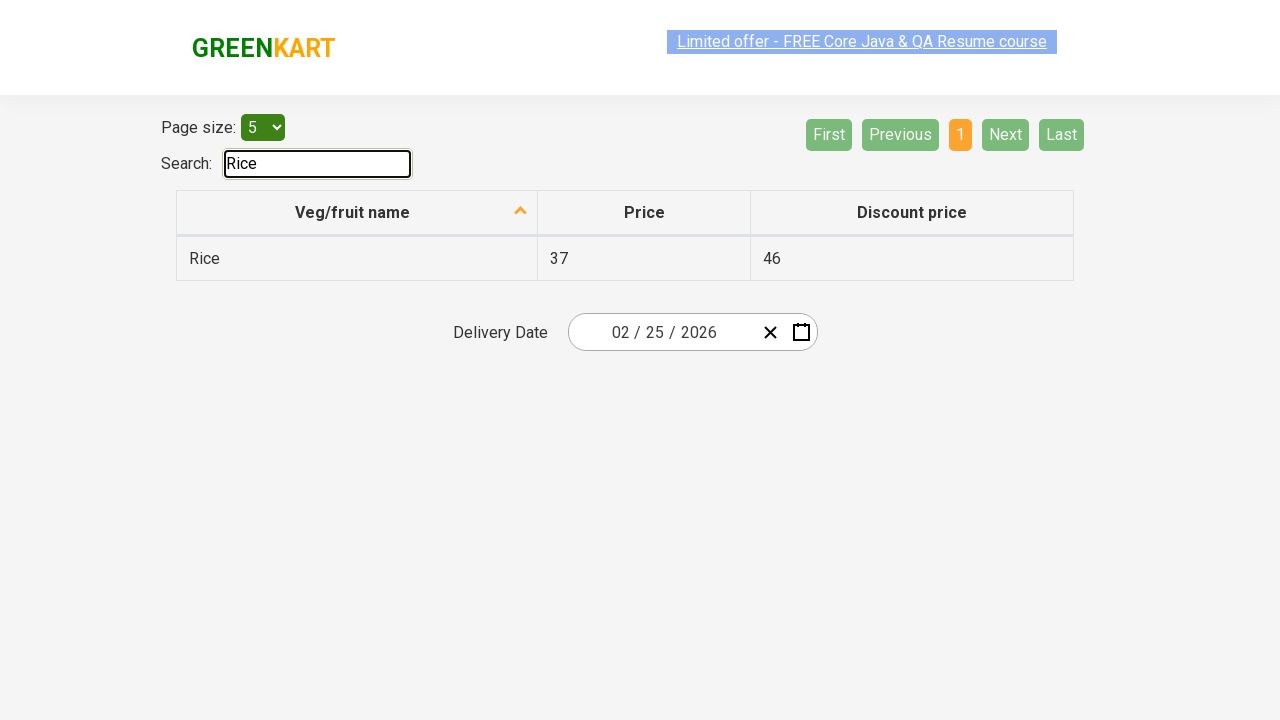

Retrieved 1 search result rows
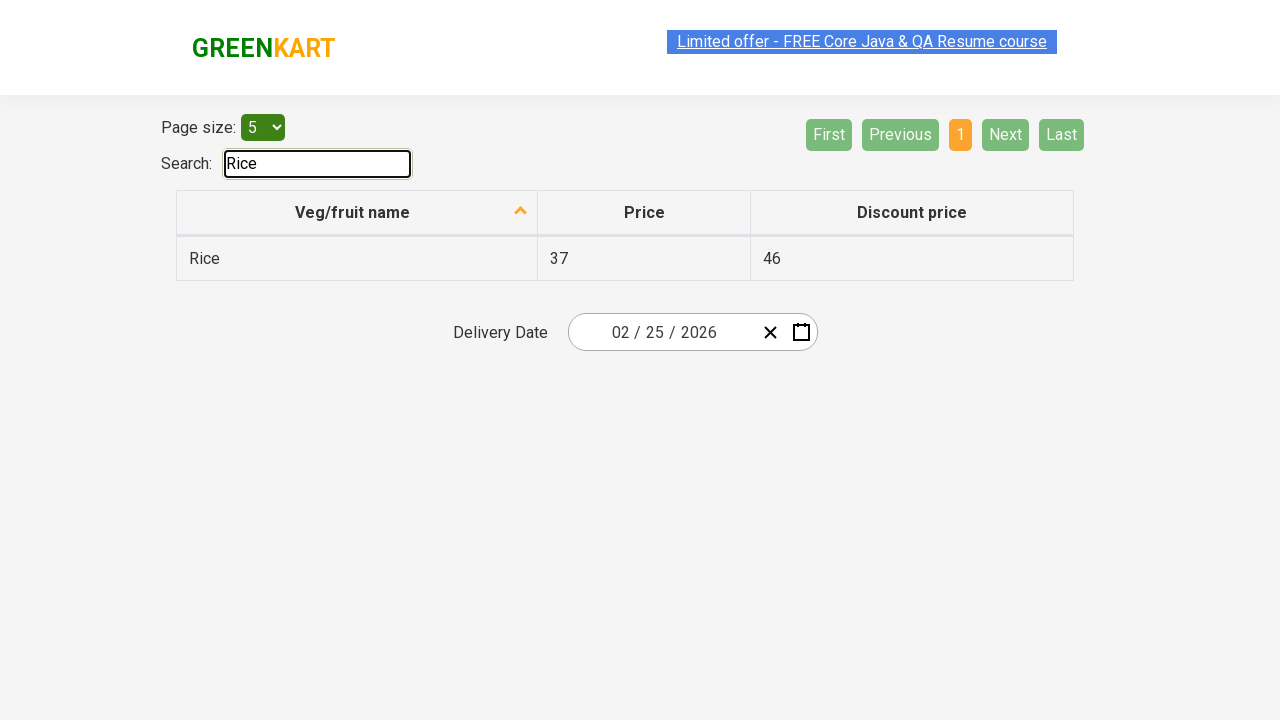

Located first search result
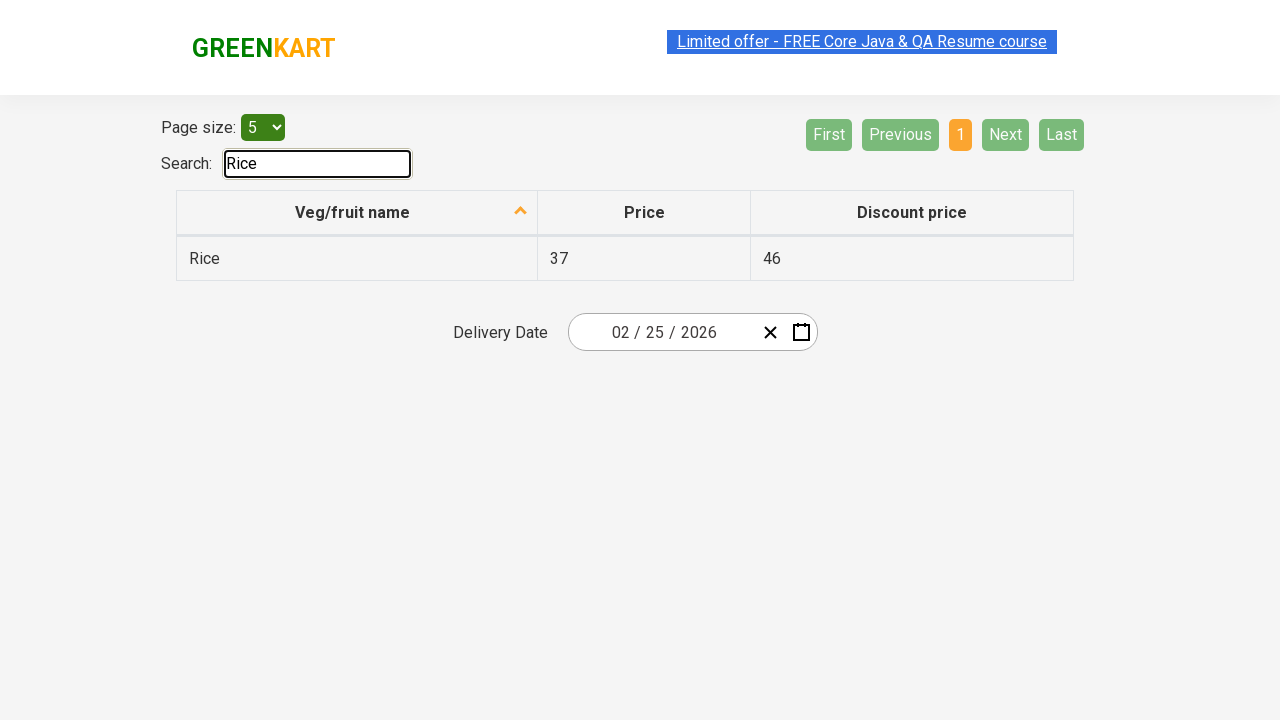

Verified first result does not show 'No data' message
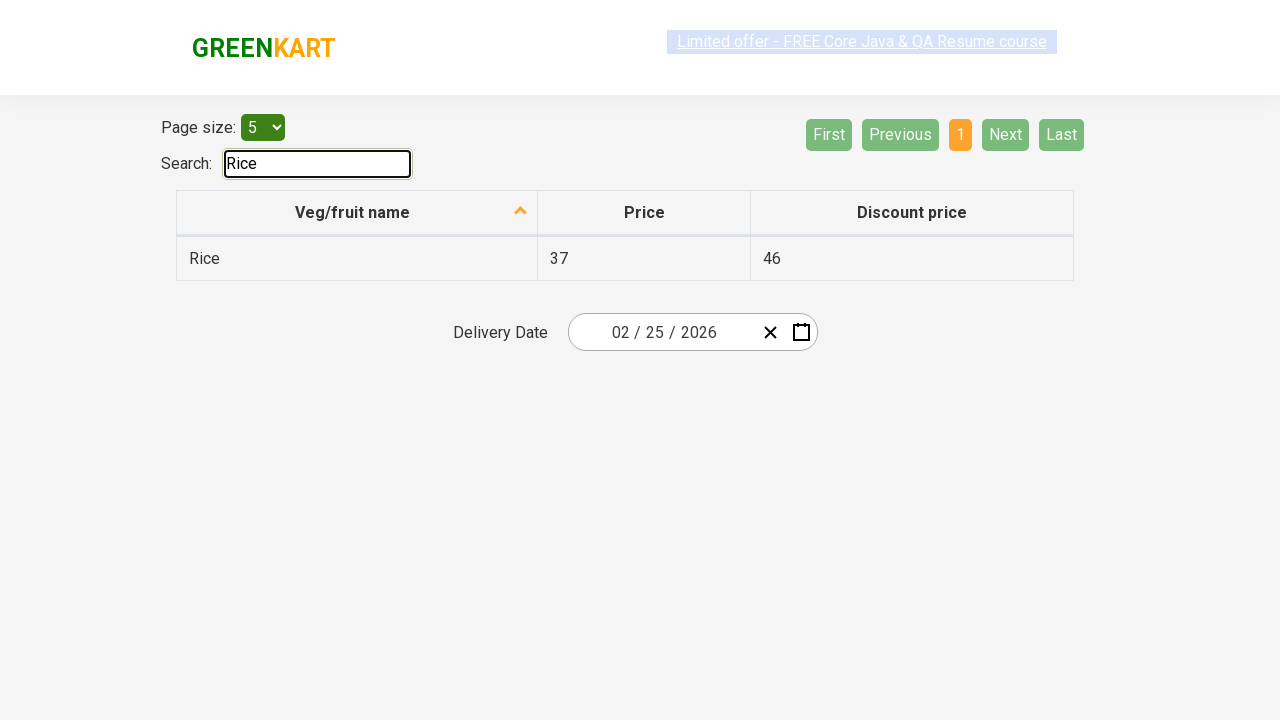

Verified search result contains 'Rice' or is empty: Rice
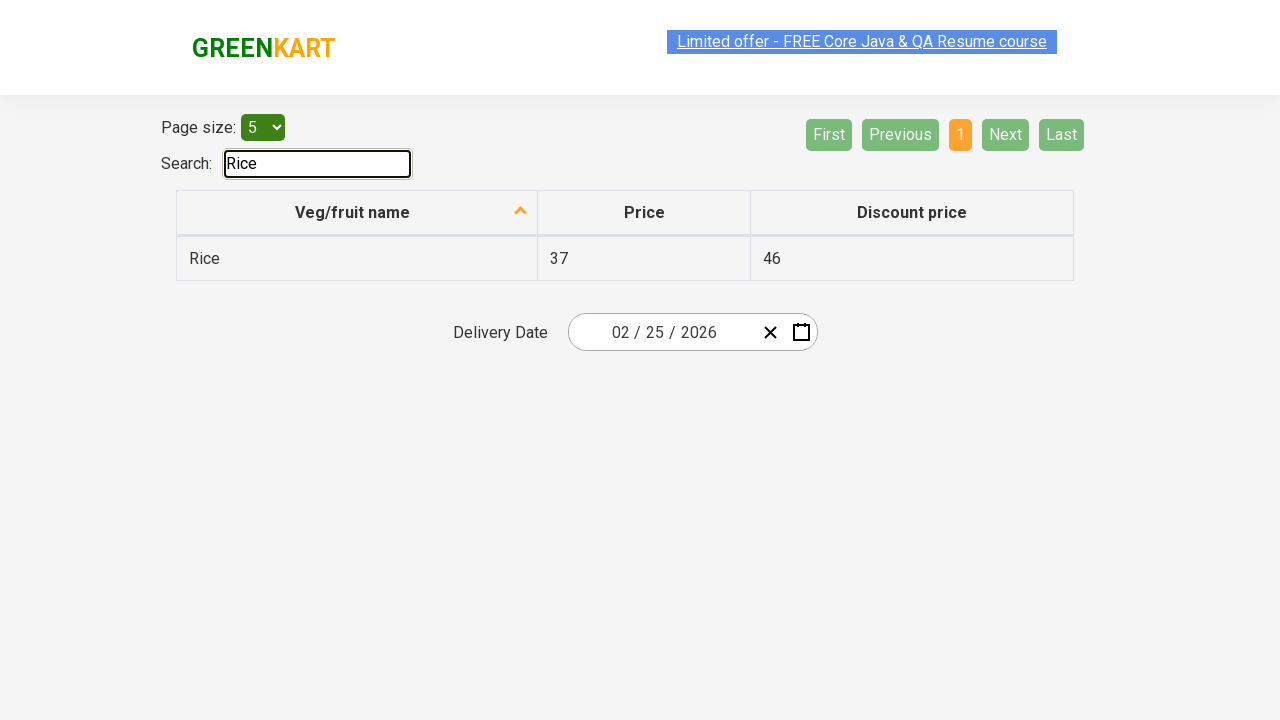

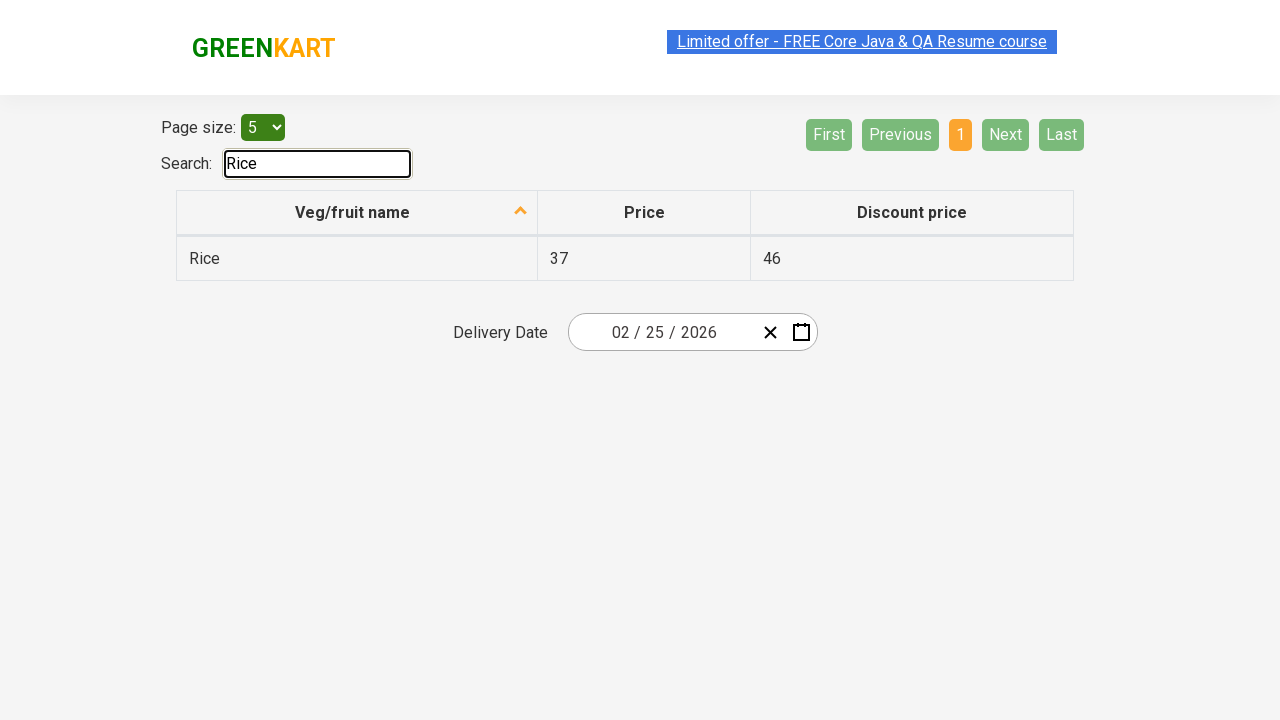